Tests that the currently applied filter is highlighted correctly

Starting URL: https://demo.playwright.dev/todomvc

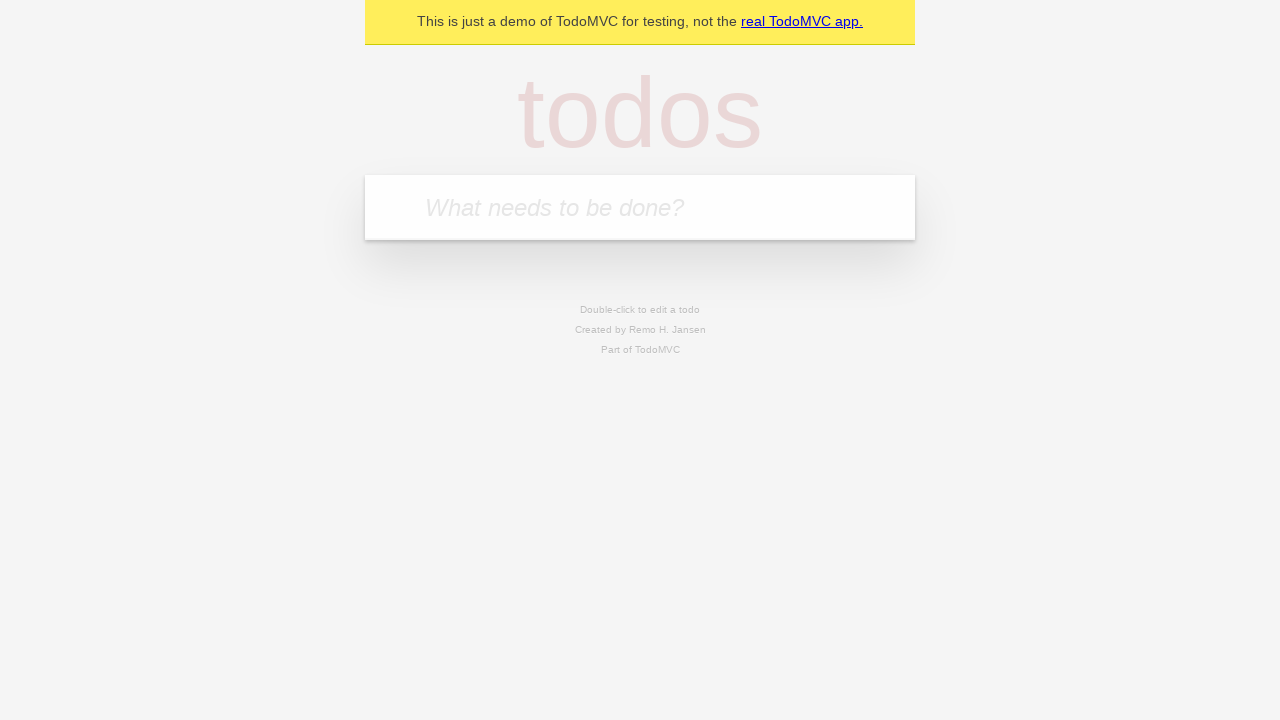

Filled todo input with 'buy some cheese' on internal:attr=[placeholder="What needs to be done?"i]
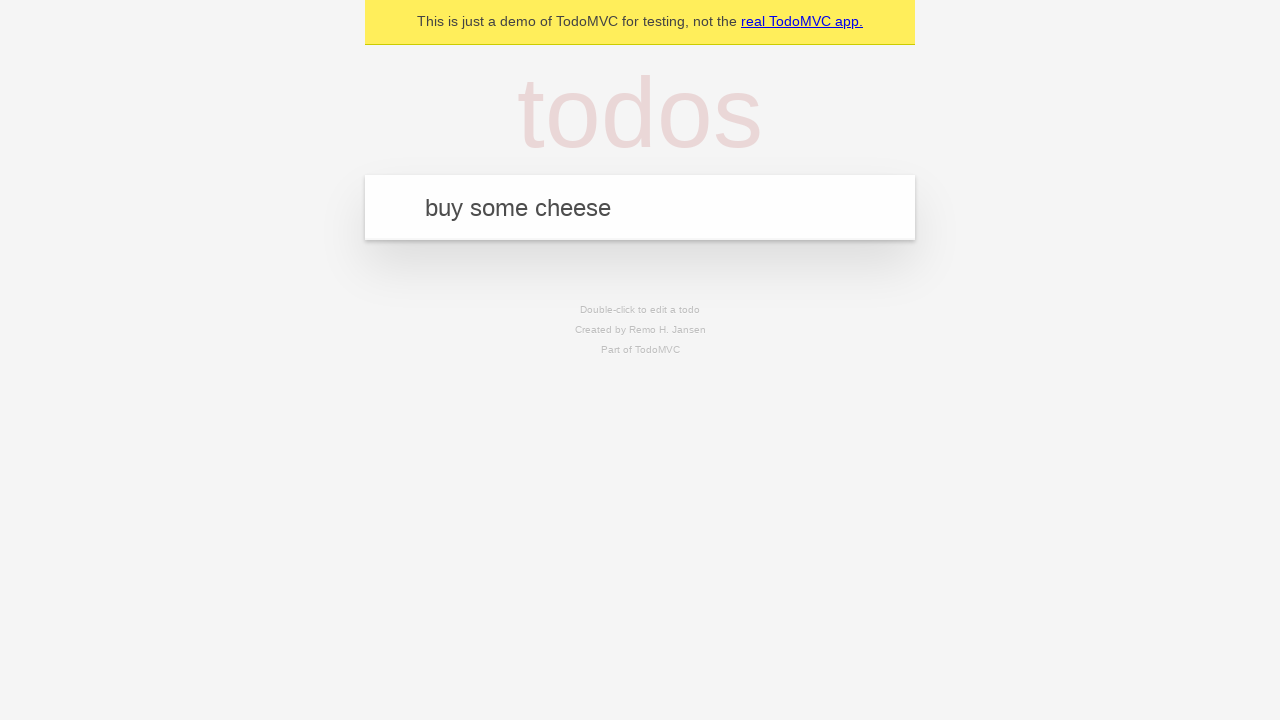

Pressed Enter to create first todo on internal:attr=[placeholder="What needs to be done?"i]
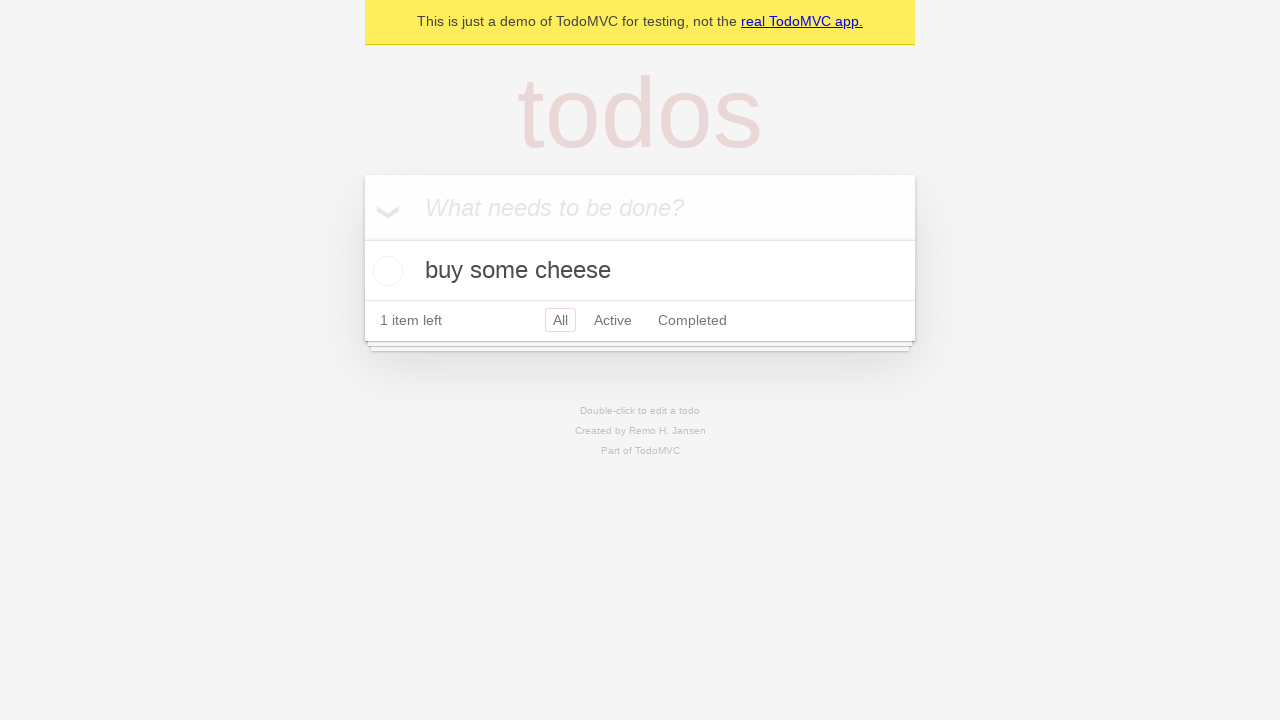

Filled todo input with 'feed the cat' on internal:attr=[placeholder="What needs to be done?"i]
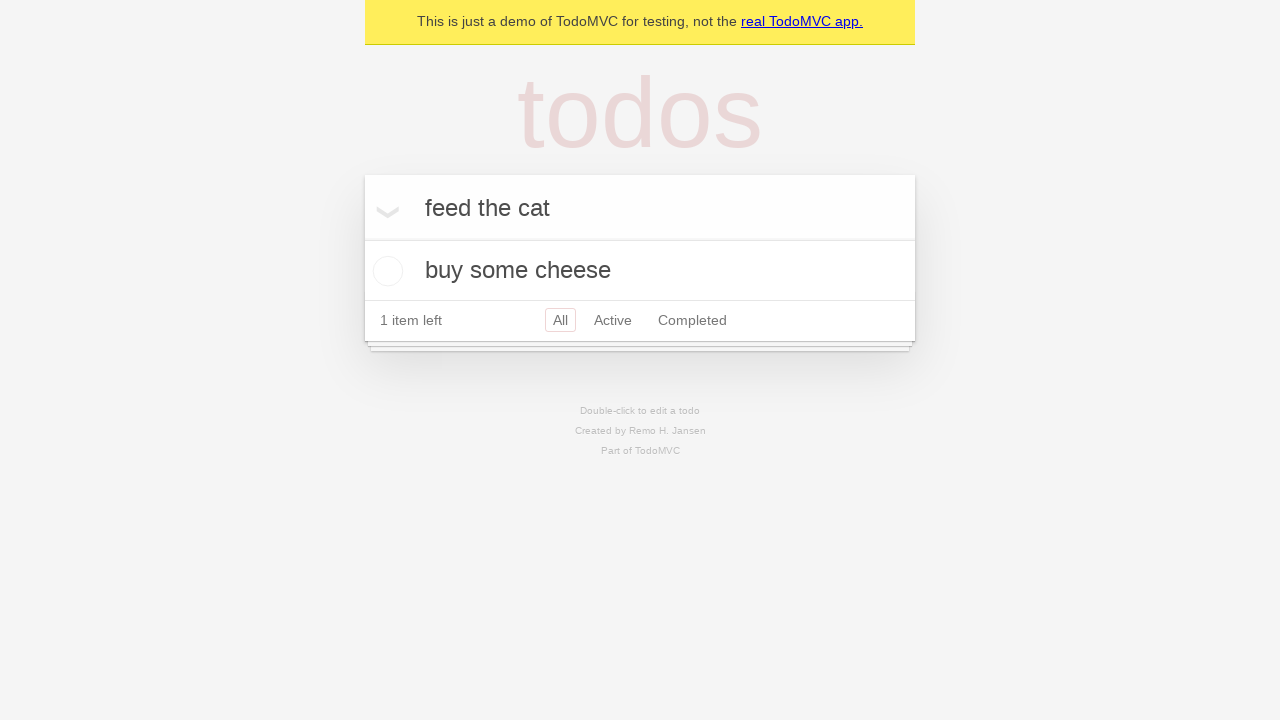

Pressed Enter to create second todo on internal:attr=[placeholder="What needs to be done?"i]
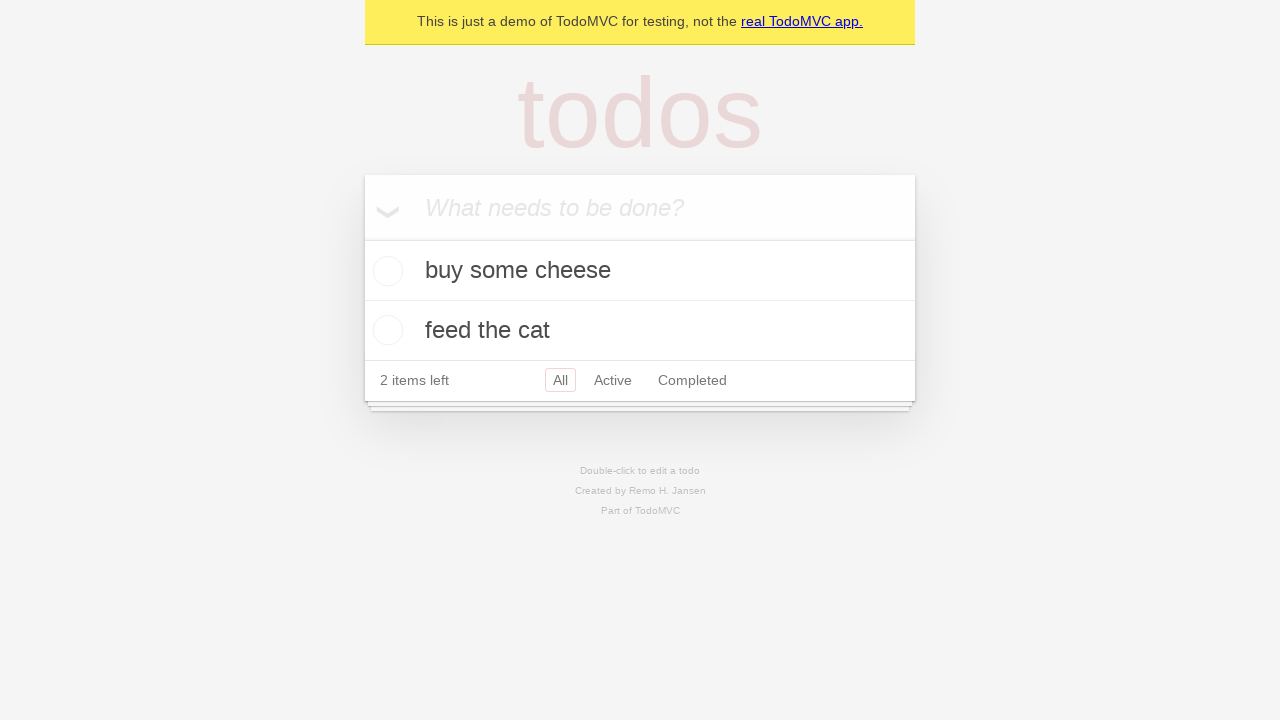

Filled todo input with 'book a doctors appointment' on internal:attr=[placeholder="What needs to be done?"i]
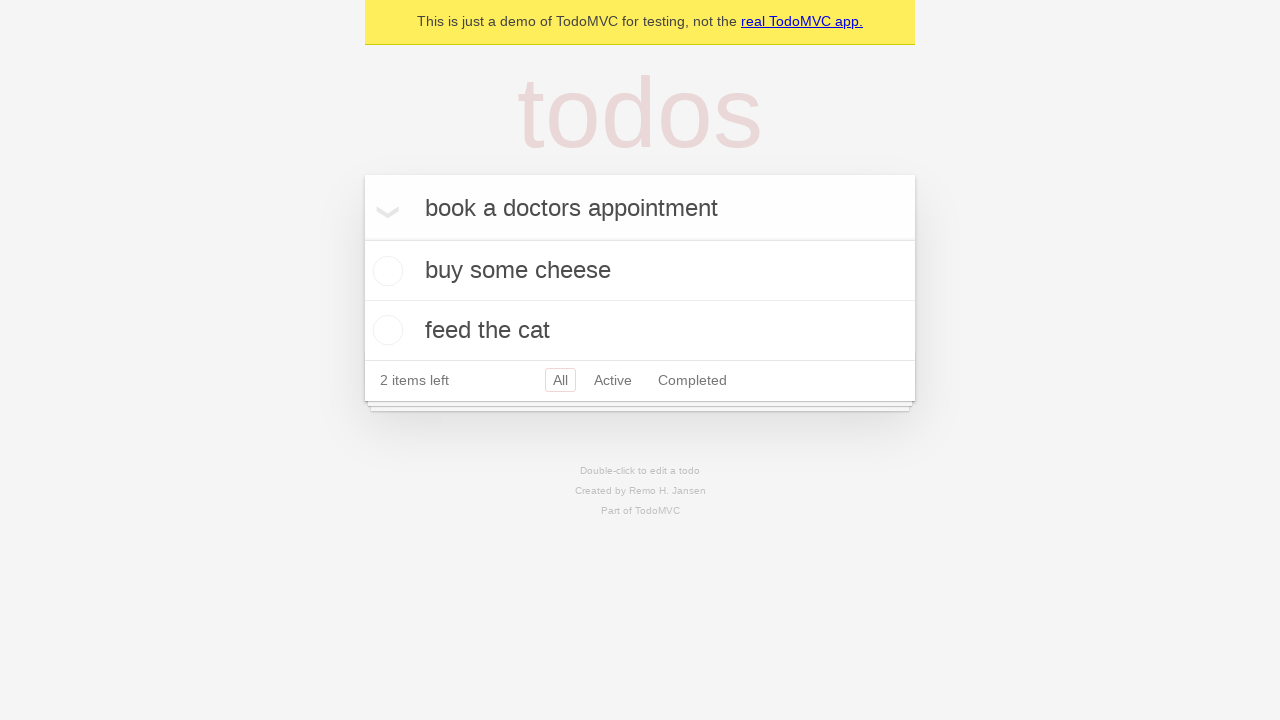

Pressed Enter to create third todo on internal:attr=[placeholder="What needs to be done?"i]
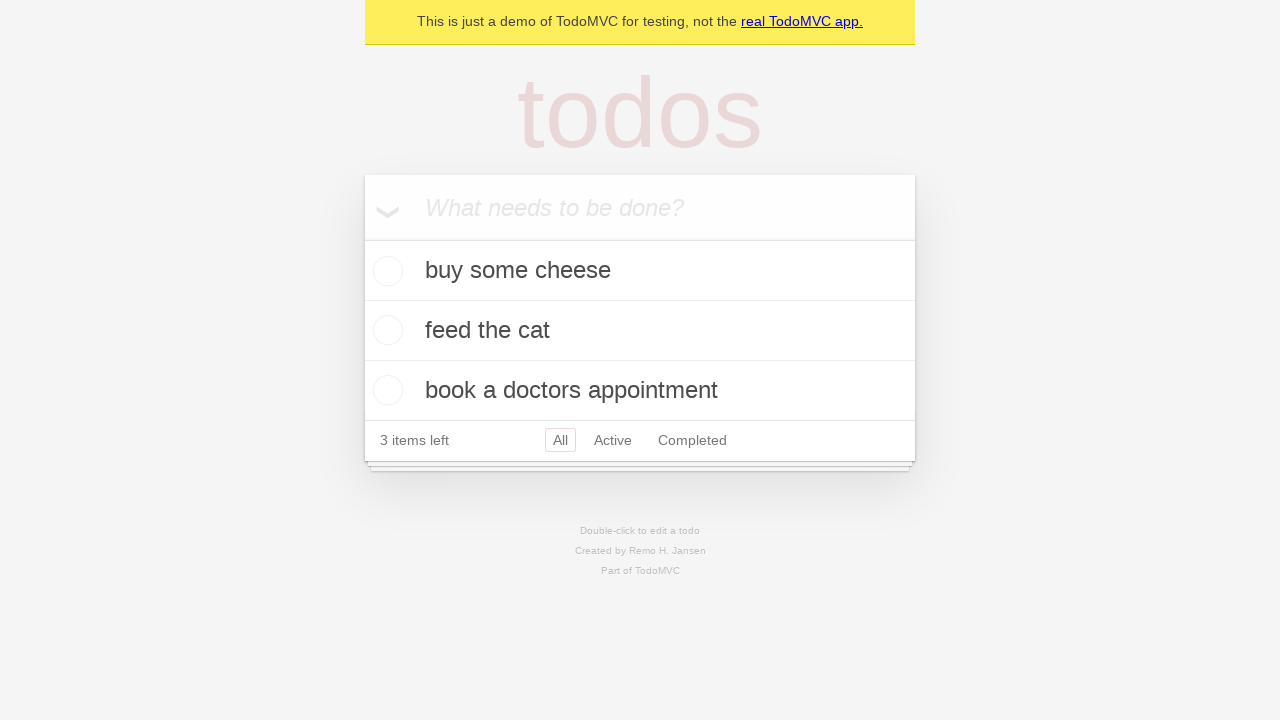

Waited for all 3 todos to be created
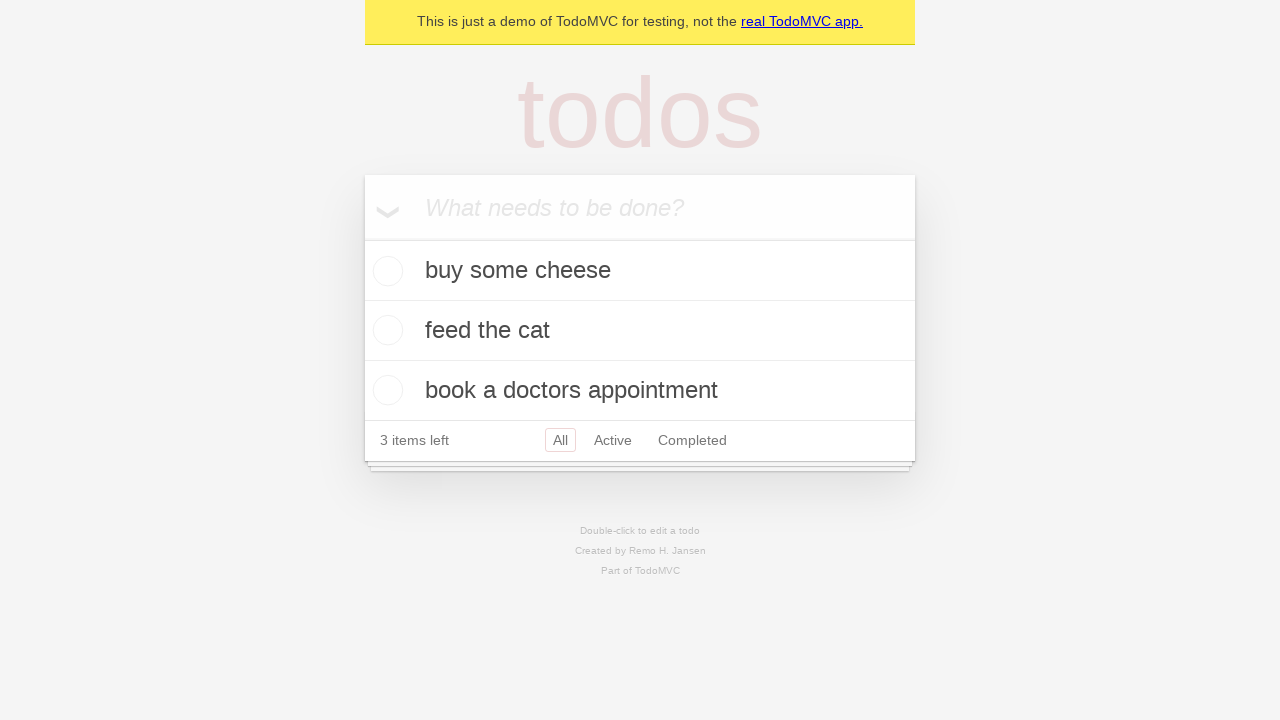

Clicked Active filter at (613, 440) on internal:role=link[name="Active"i]
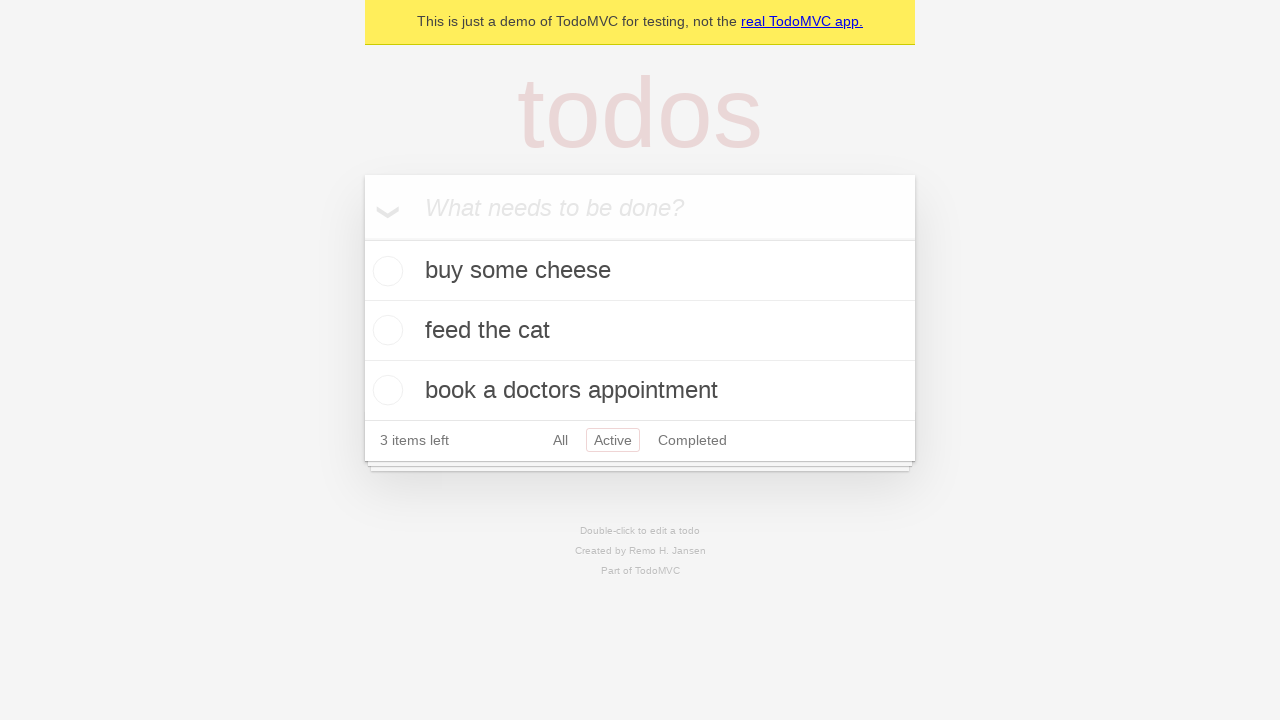

Clicked Completed filter to check if it is highlighted as currently applied at (692, 440) on internal:role=link[name="Completed"i]
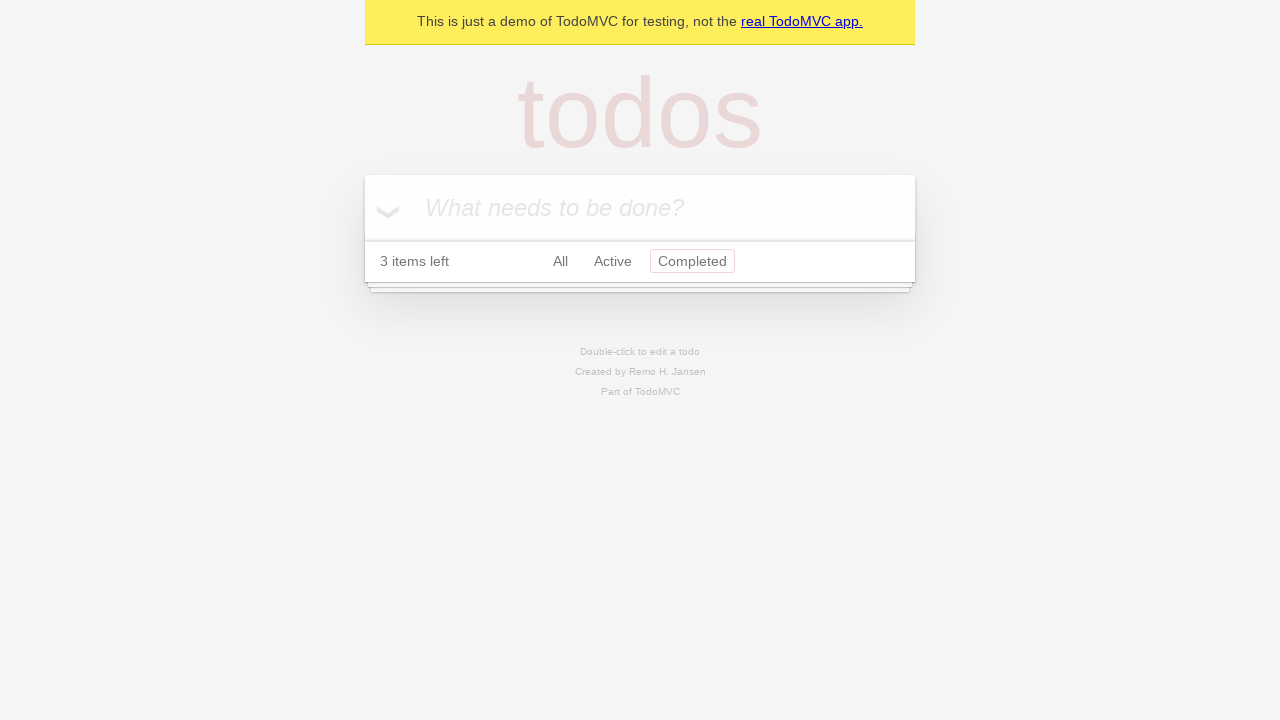

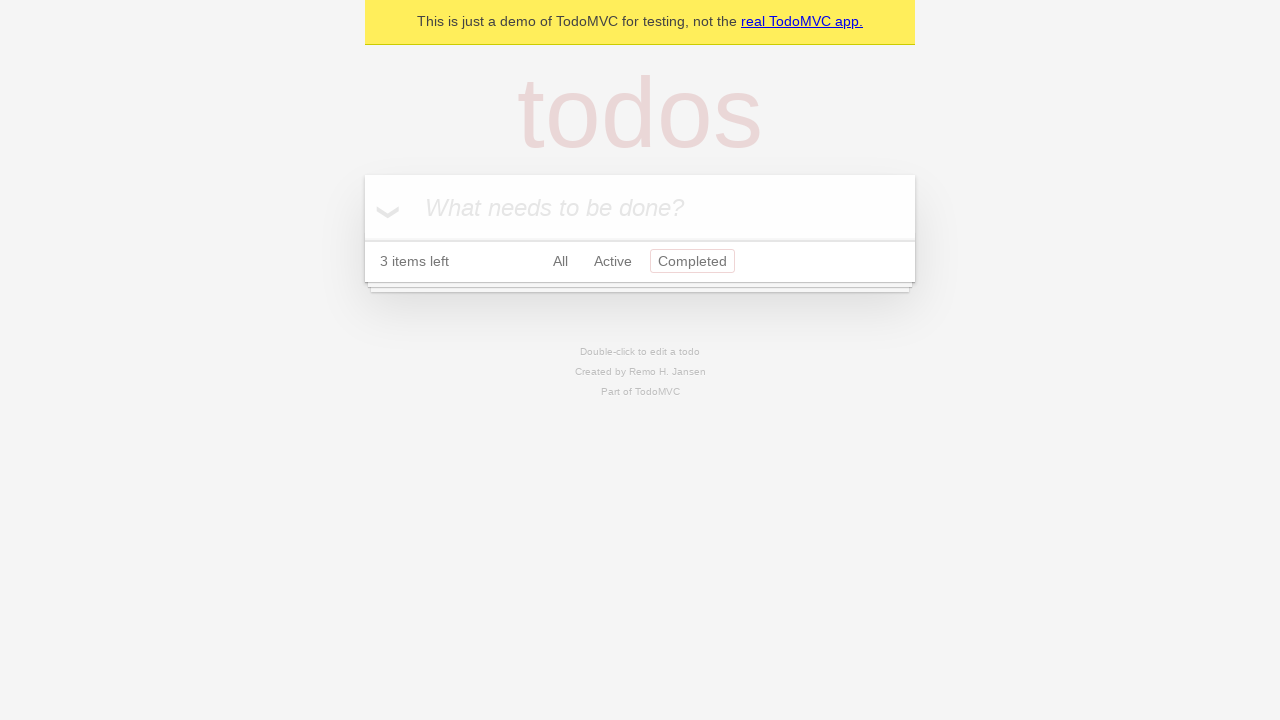